Tests basic browser navigation functionality including navigating between pages, using back/forward buttons, and refreshing the page on the Rahul Shetty Academy website.

Starting URL: https://rahulshettyacademy.com/

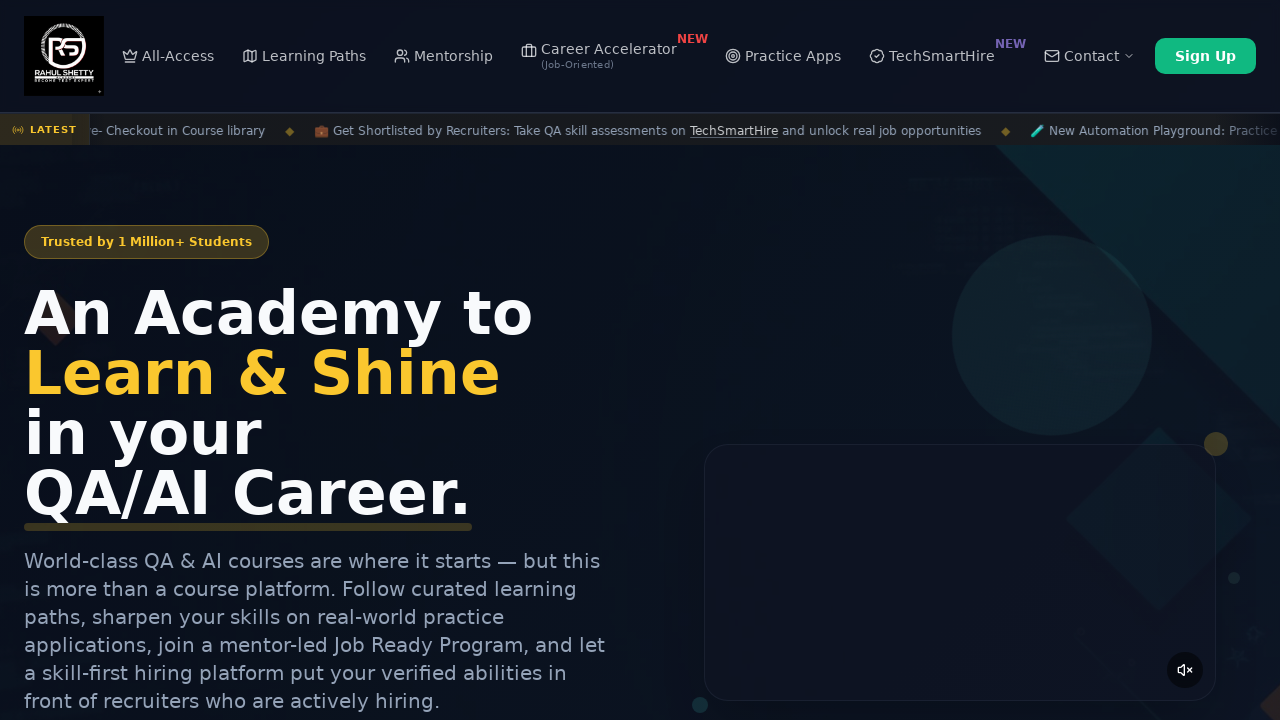

Navigated to Rahul Shetty Academy selenium practice page
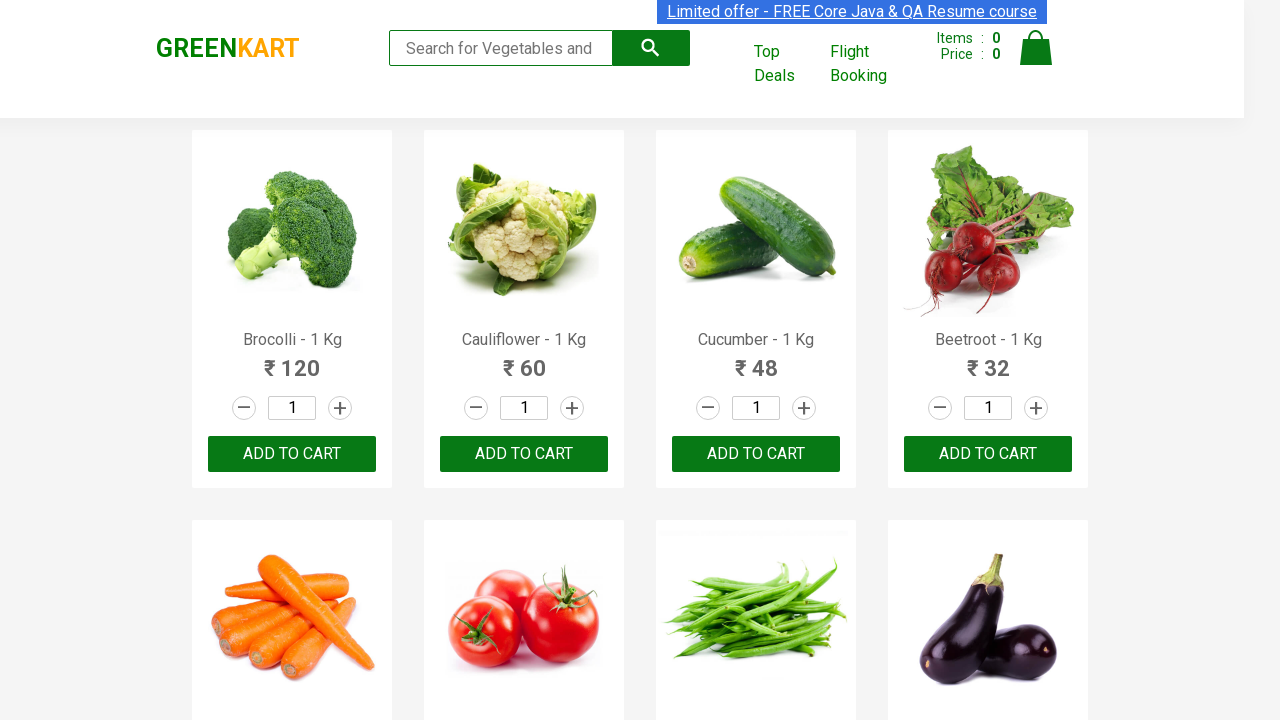

Navigated back to previous page using back button
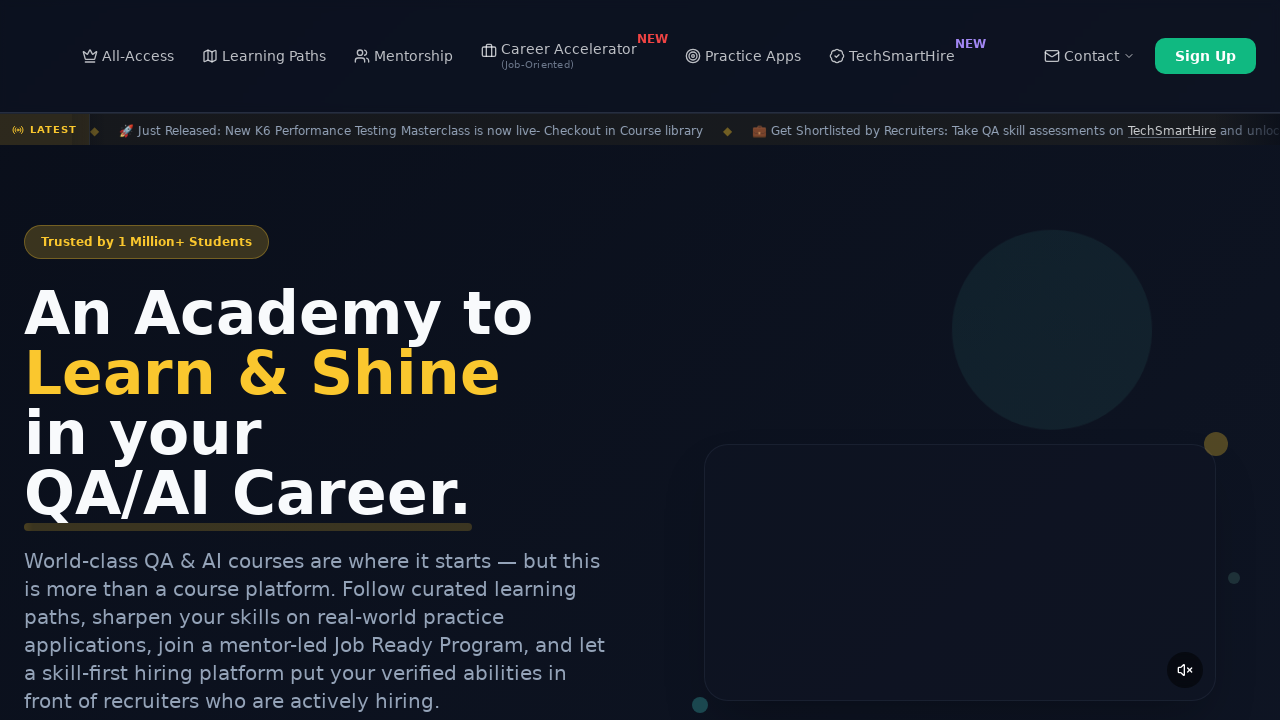

Refreshed the current page
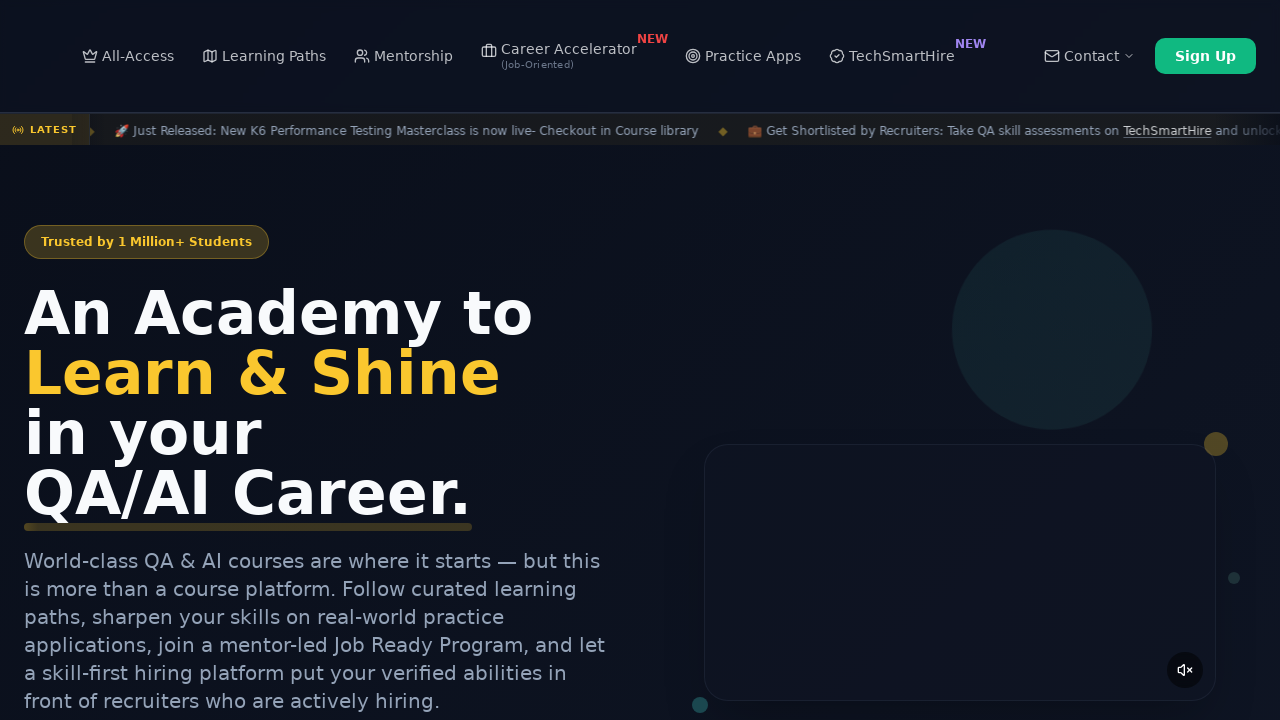

Navigated forward to selenium practice page using forward button
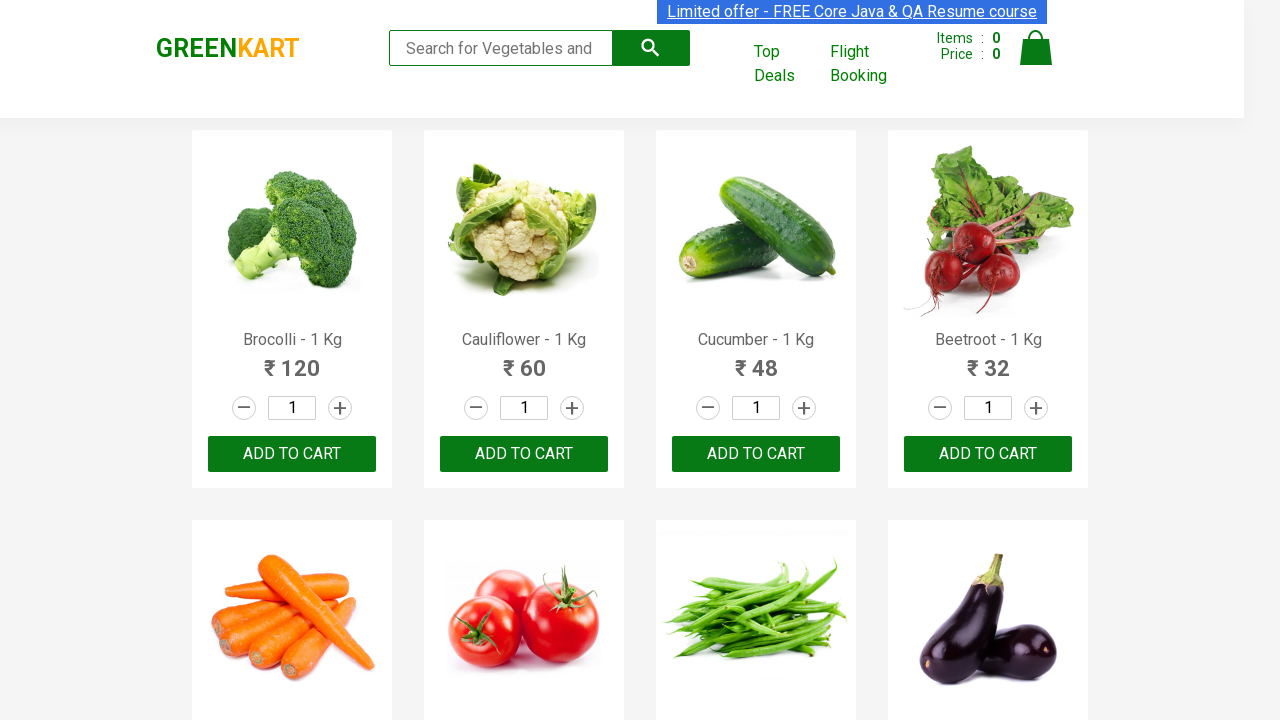

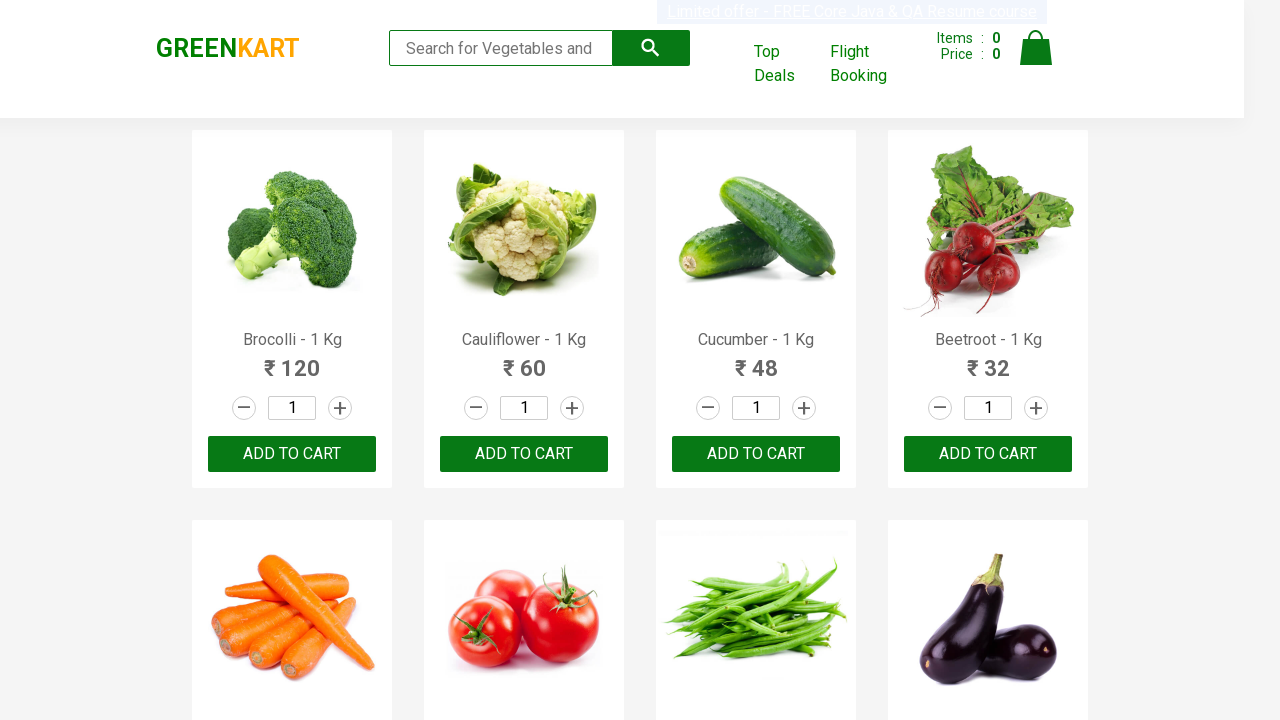